Tests that leaving ZIP code field empty shows an error message

Starting URL: https://www.sharelane.com/cgi-bin/register.py

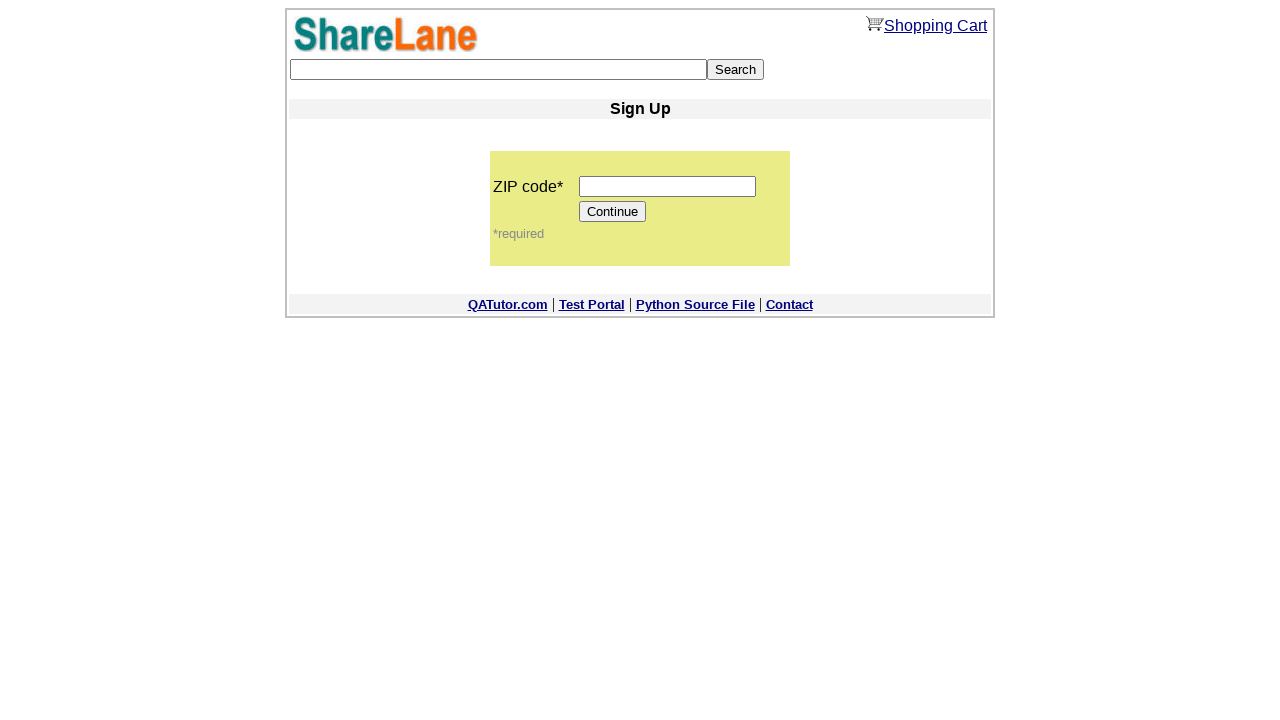

Left ZIP code field empty on input[name='zip_code']
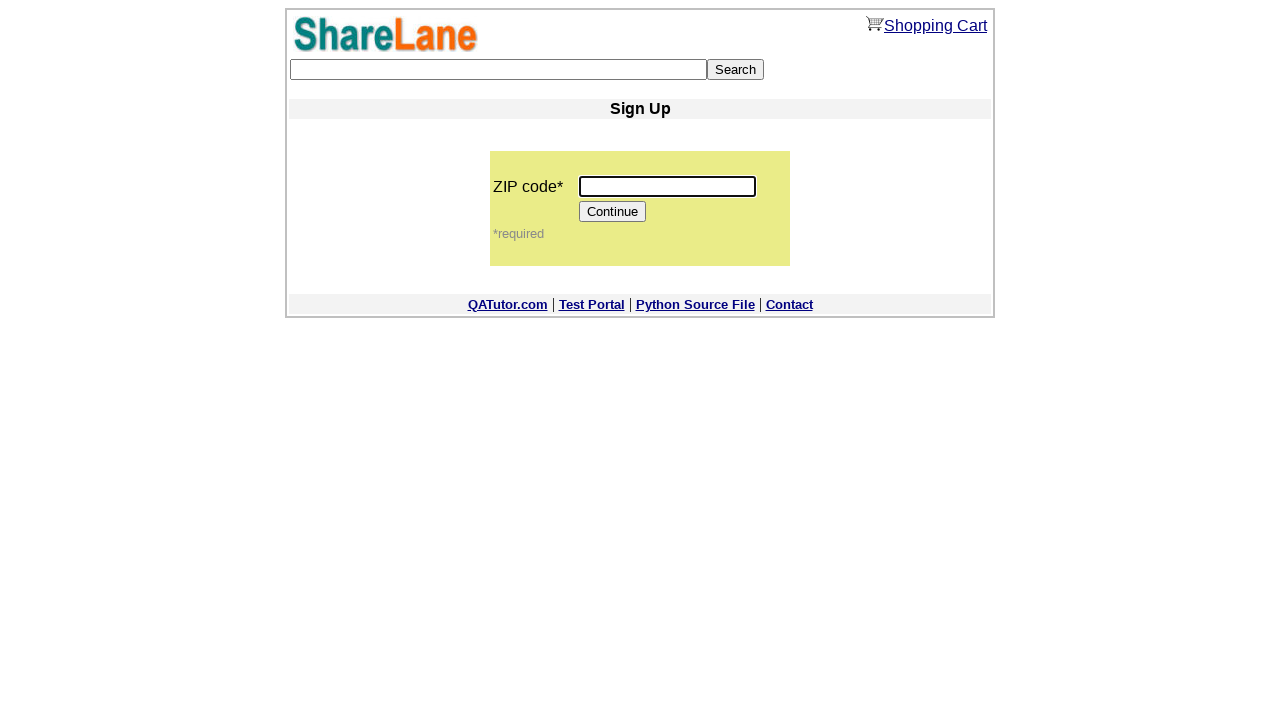

Clicked Continue button at (613, 212) on [value='Continue']
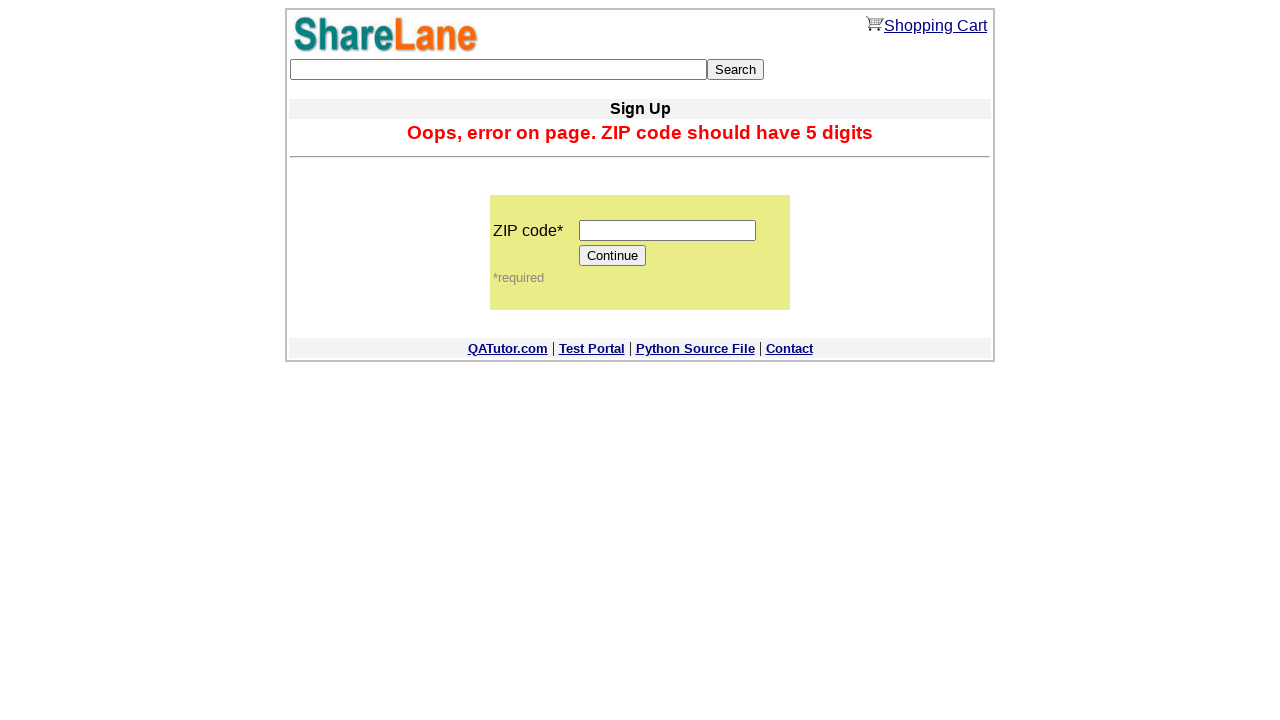

Error message appeared for empty ZIP code field
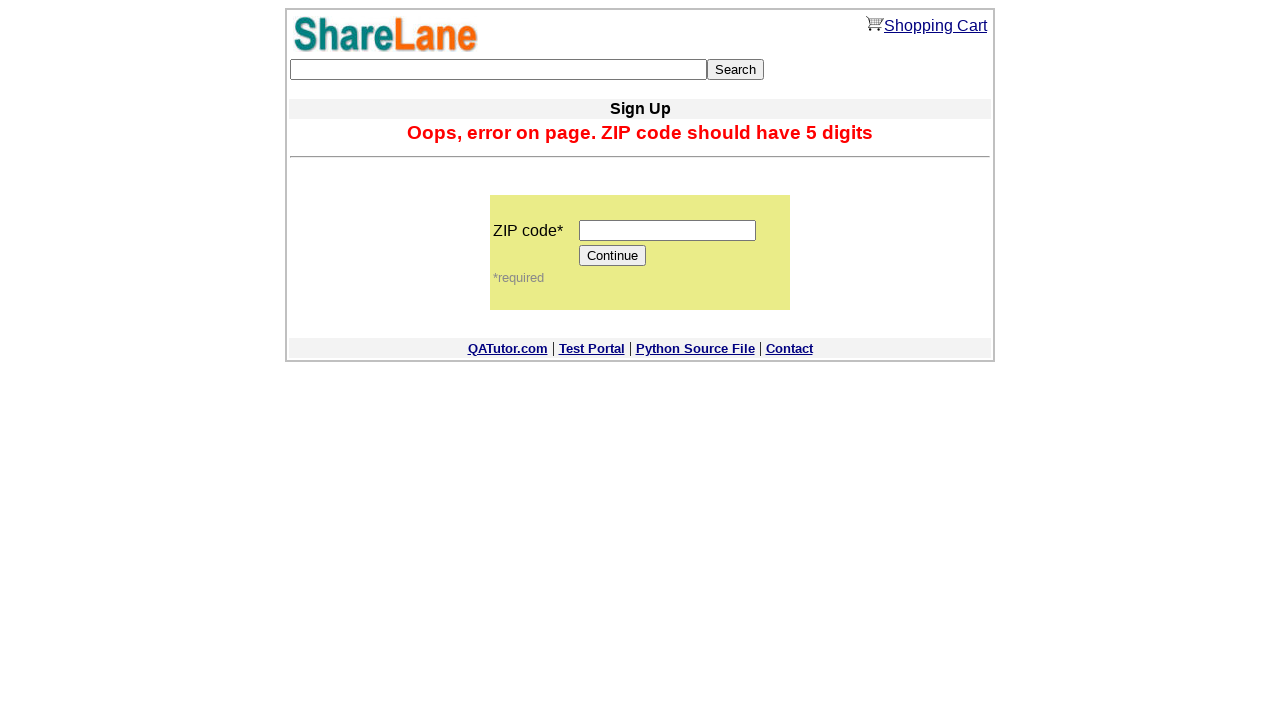

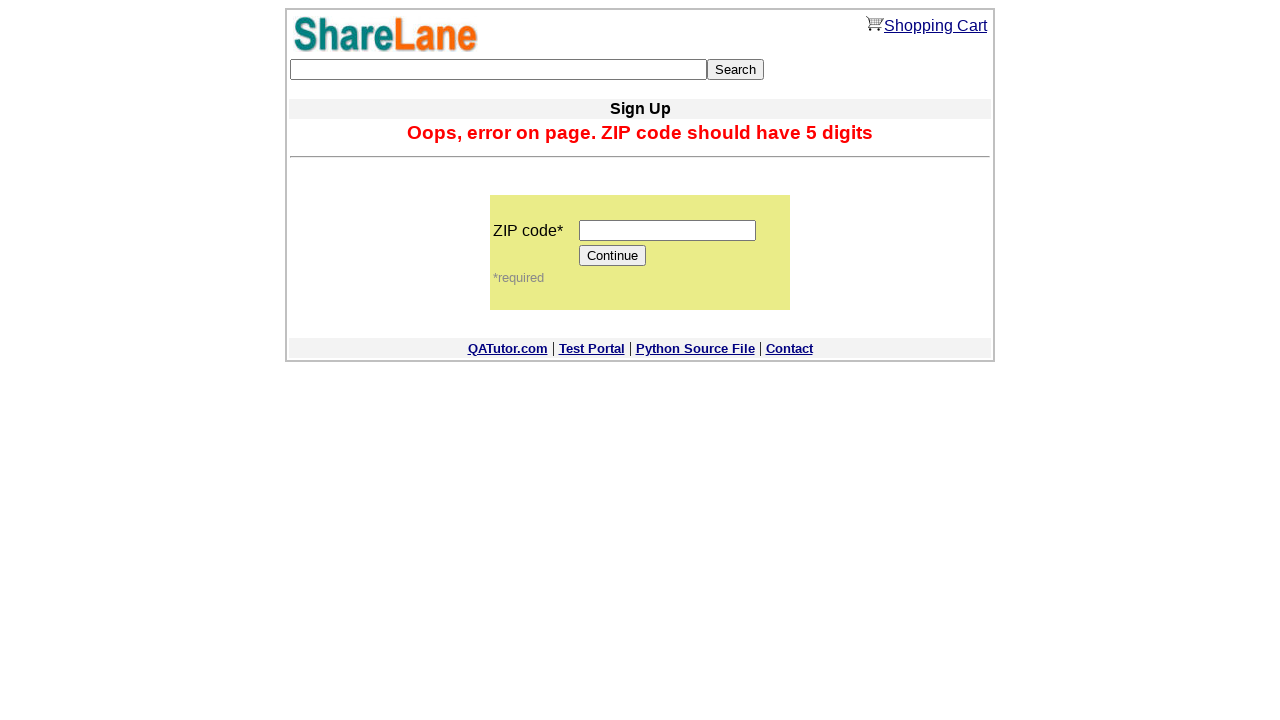